Tests DOM element focusing functionality by querying all input elements on a form page and programmatically focusing each one using Chrome DevTools Protocol commands

Starting URL: https://formy-project.herokuapp.com/form

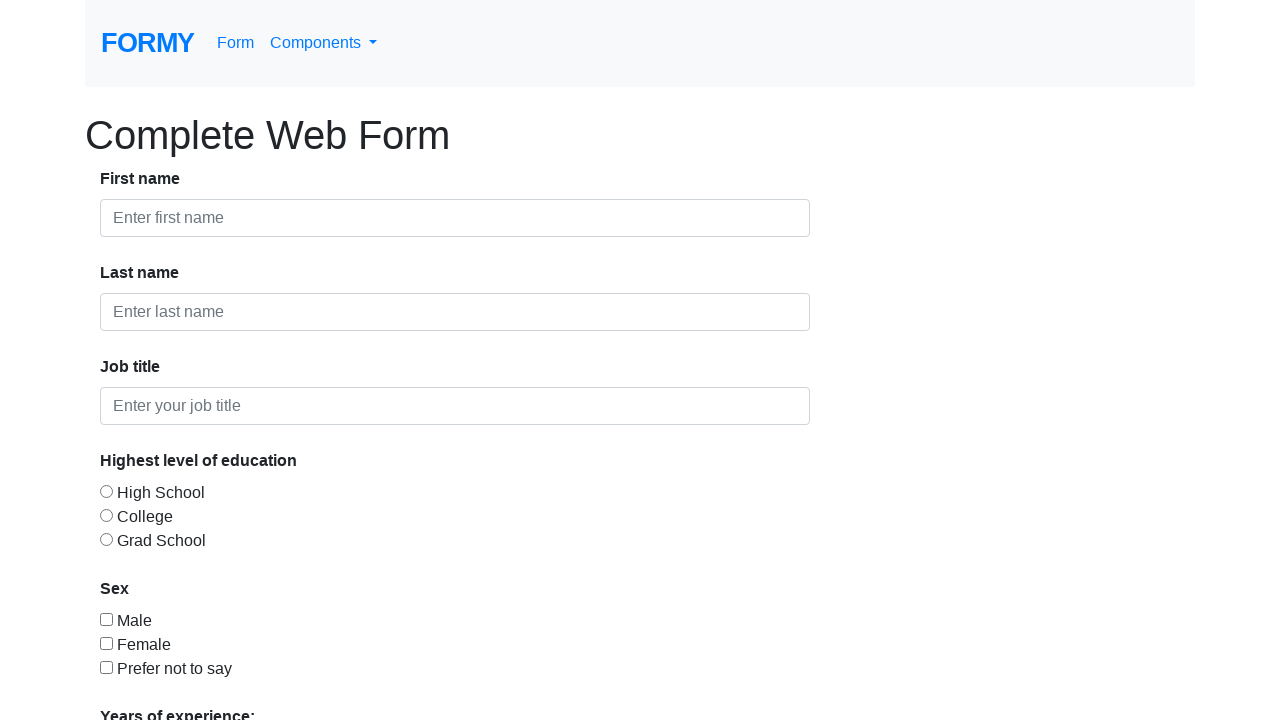

Navigated to form page
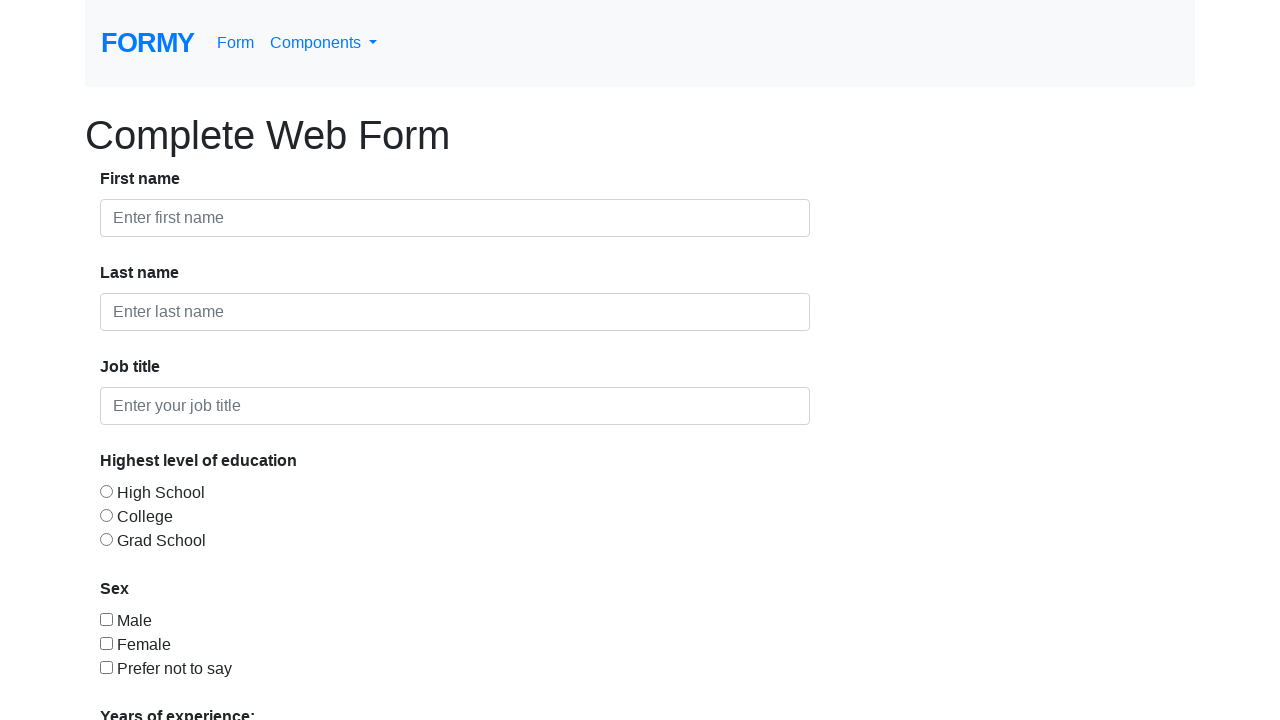

Queried all input elements on the form page
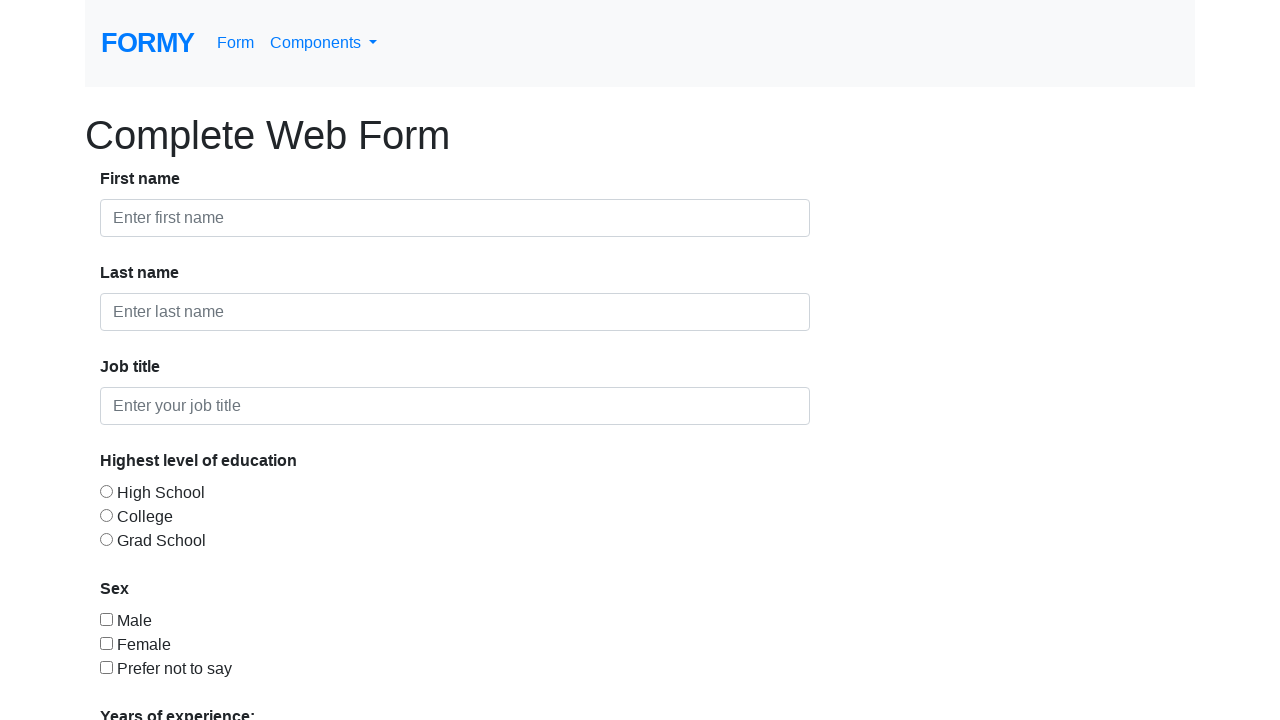

Focused an input element using programmatic focus
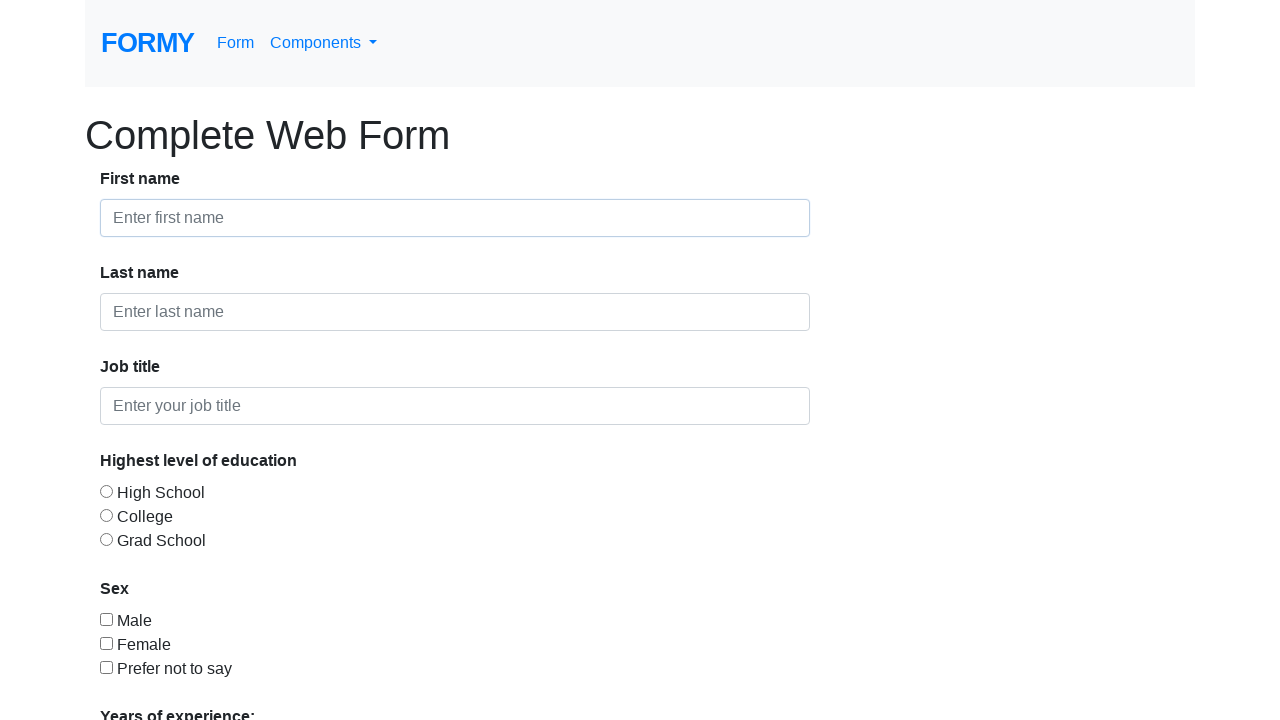

Retrieved outer HTML of focused element: <input type="text" class="form-control" id="first-name" placeholder="Enter first name" style="">
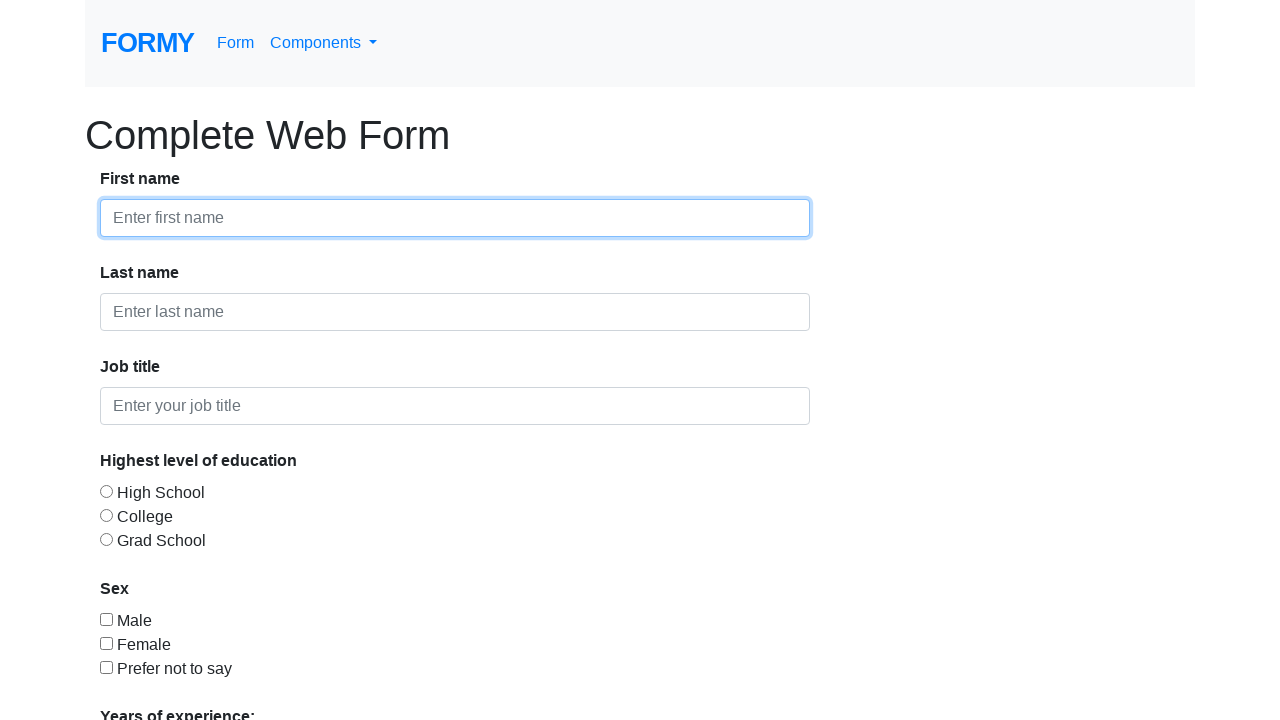

Waited 500ms to visually observe focus change
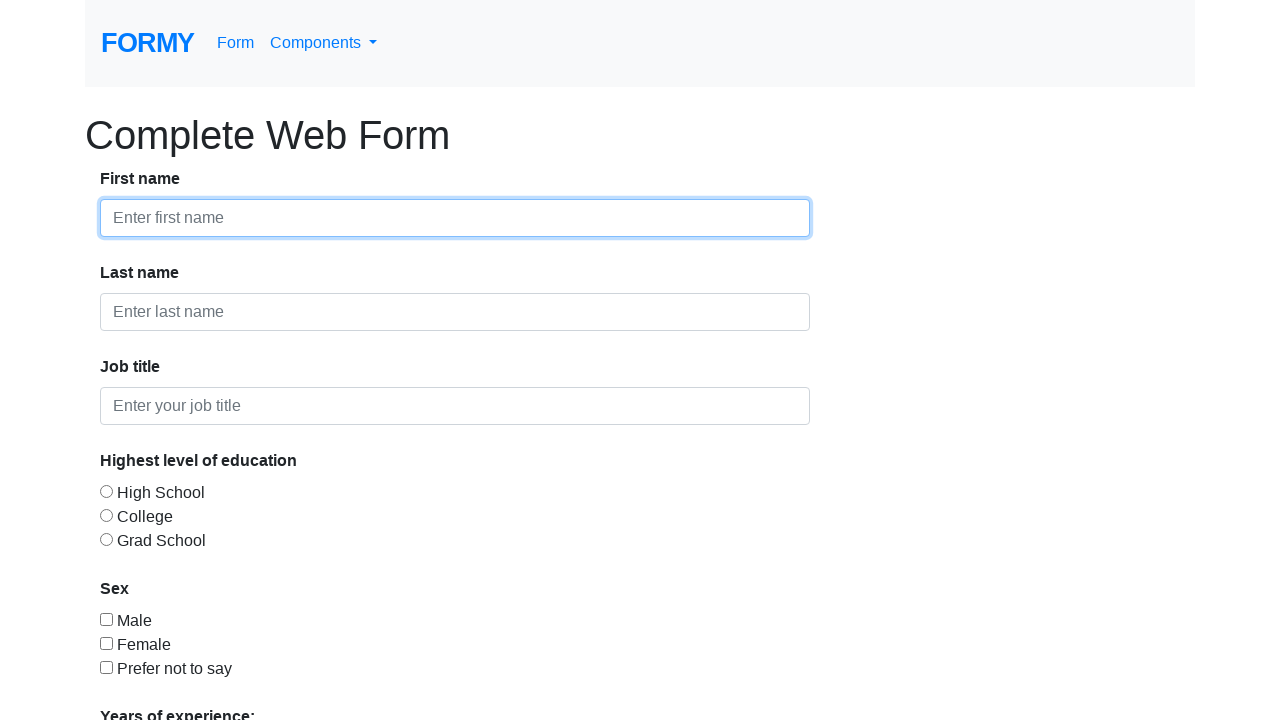

Focused an input element using programmatic focus
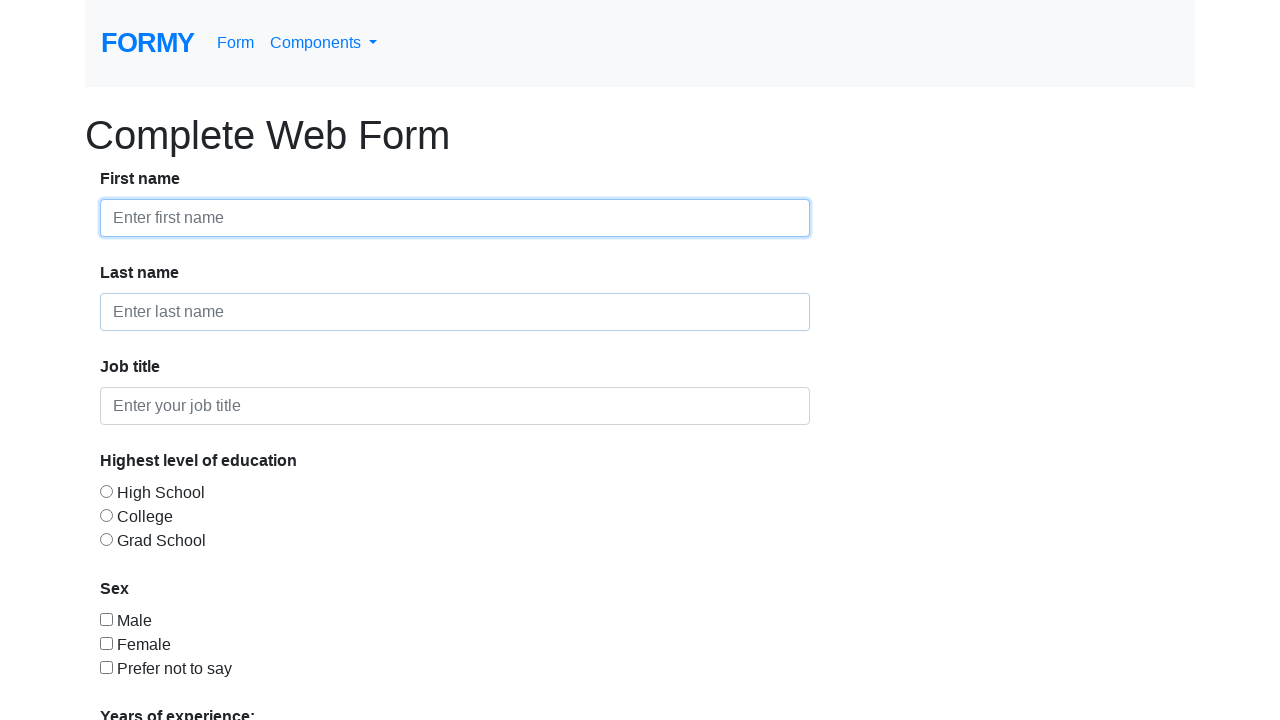

Retrieved outer HTML of focused element: <input type="text" class="form-control" id="last-name" placeholder="Enter last name" style="">
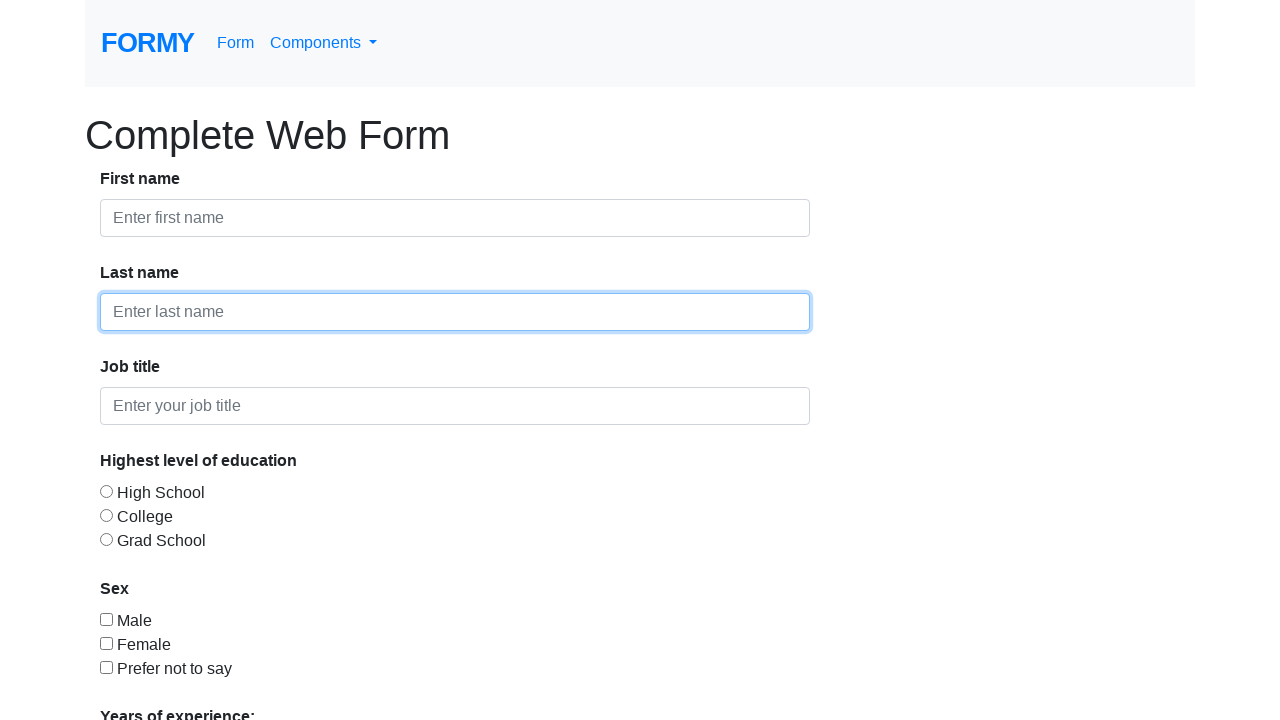

Waited 500ms to visually observe focus change
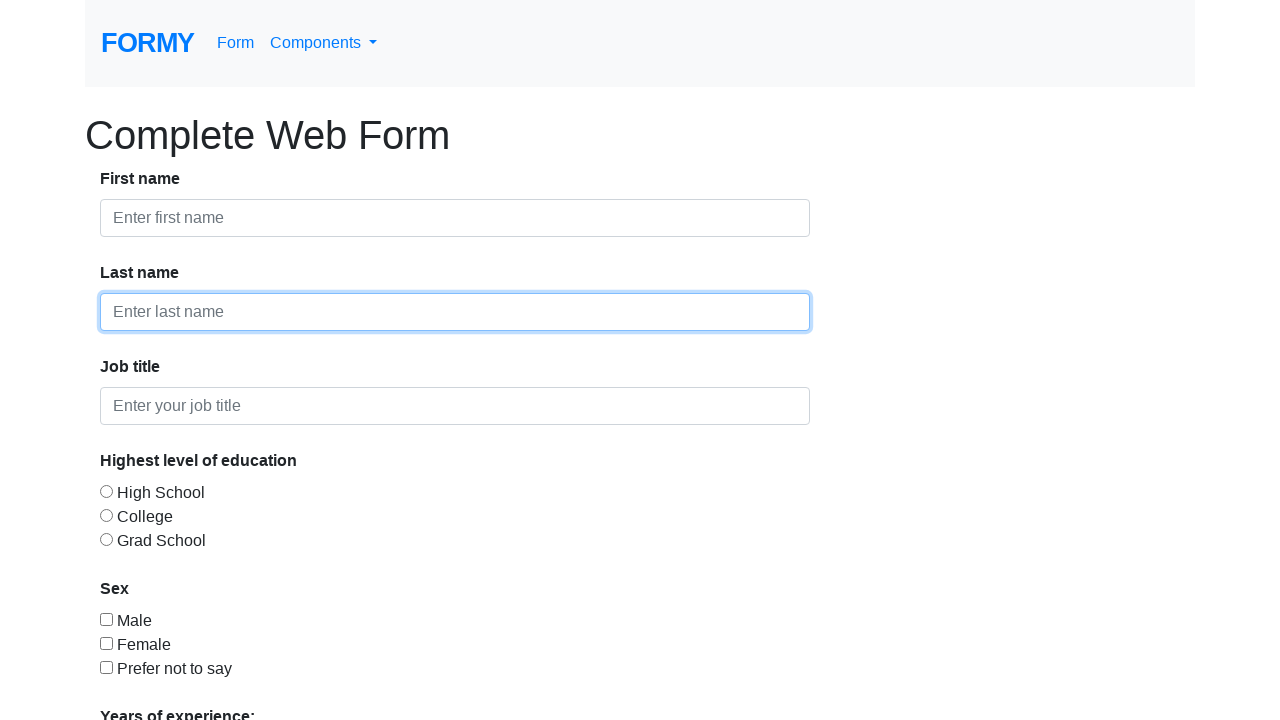

Focused an input element using programmatic focus
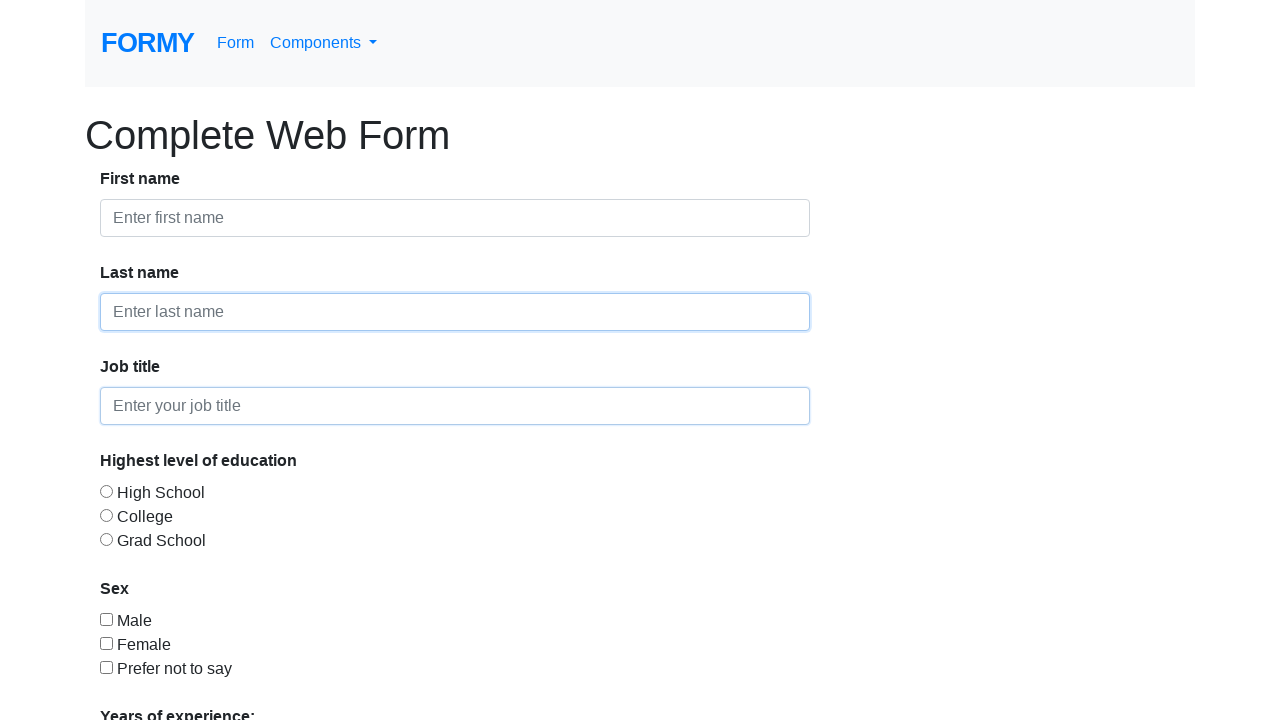

Retrieved outer HTML of focused element: <input type="text" class="form-control" id="job-title" placeholder="Enter your job title" style="">
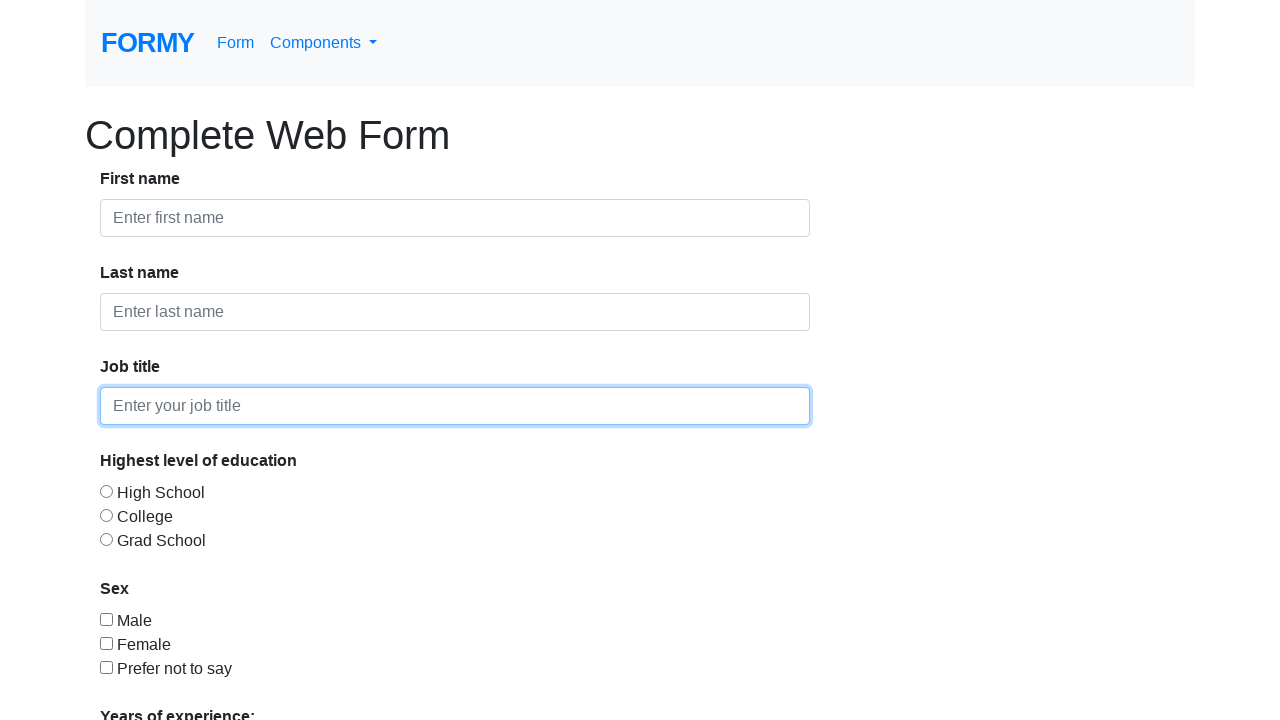

Waited 500ms to visually observe focus change
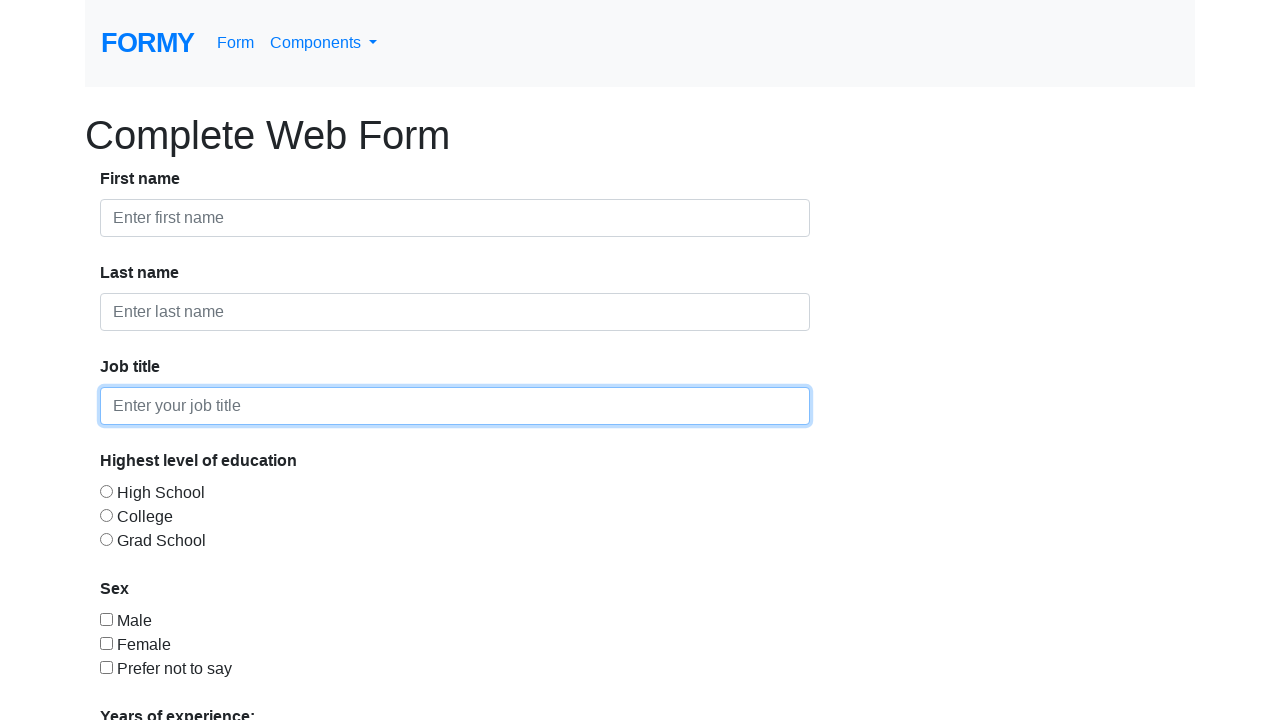

Focused an input element using programmatic focus
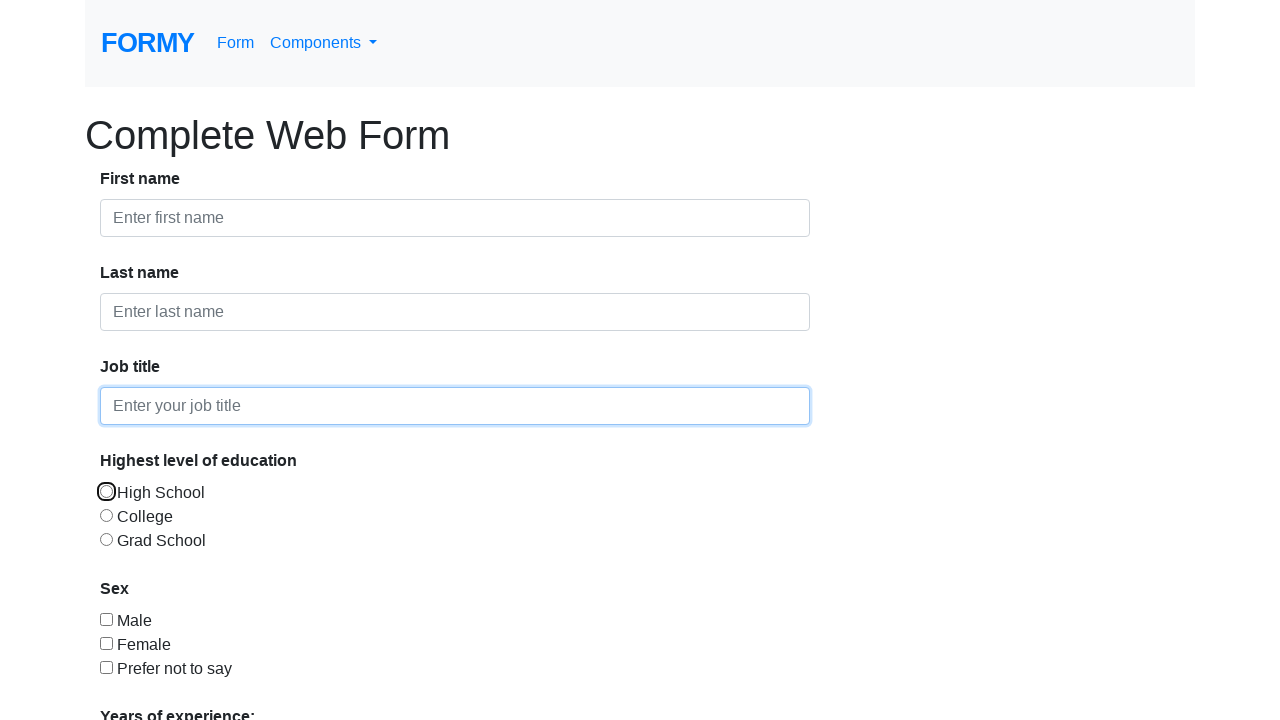

Retrieved outer HTML of focused element: <input type="radio" id="radio-button-1" aria-label="Radio button" value="radio-button-1" style="">
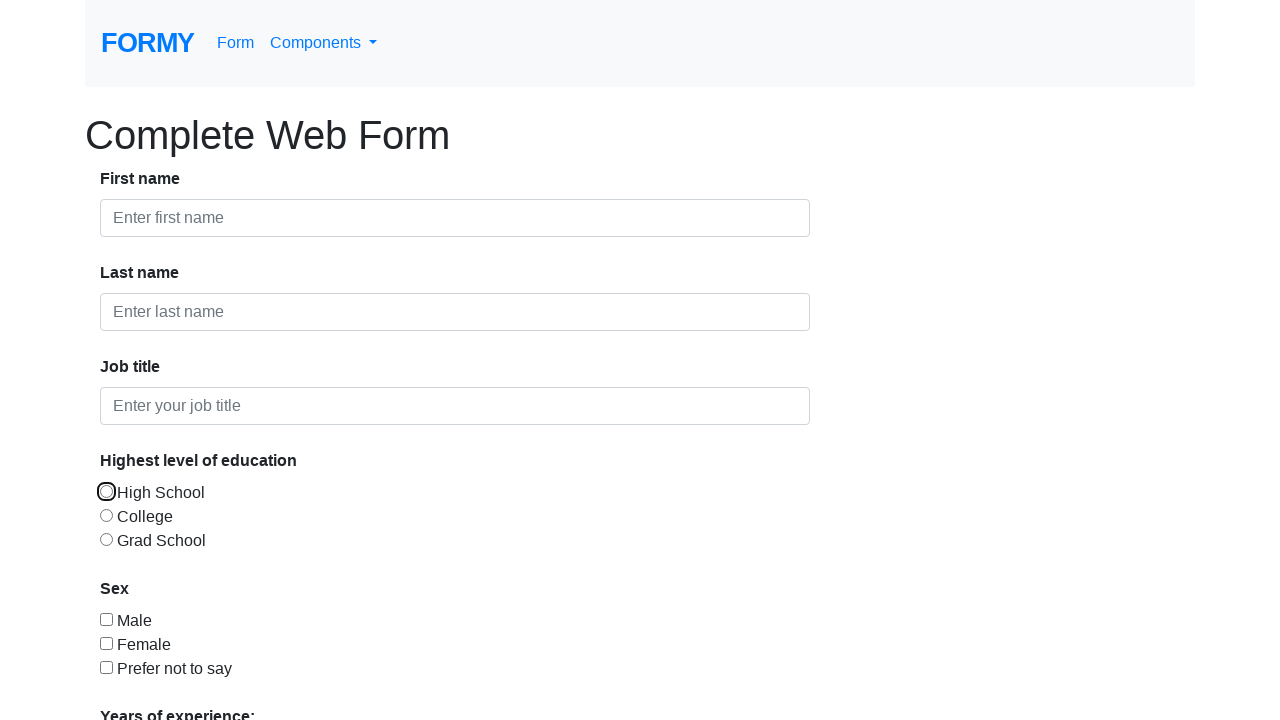

Waited 500ms to visually observe focus change
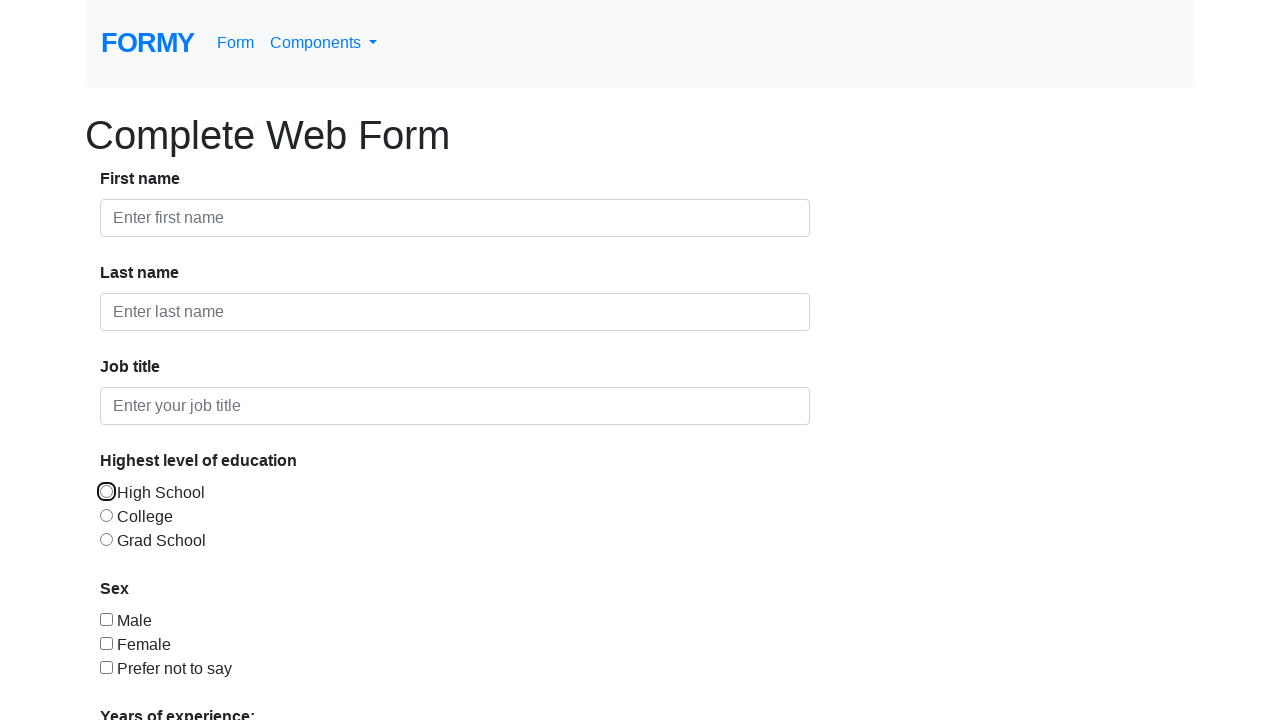

Focused an input element using programmatic focus
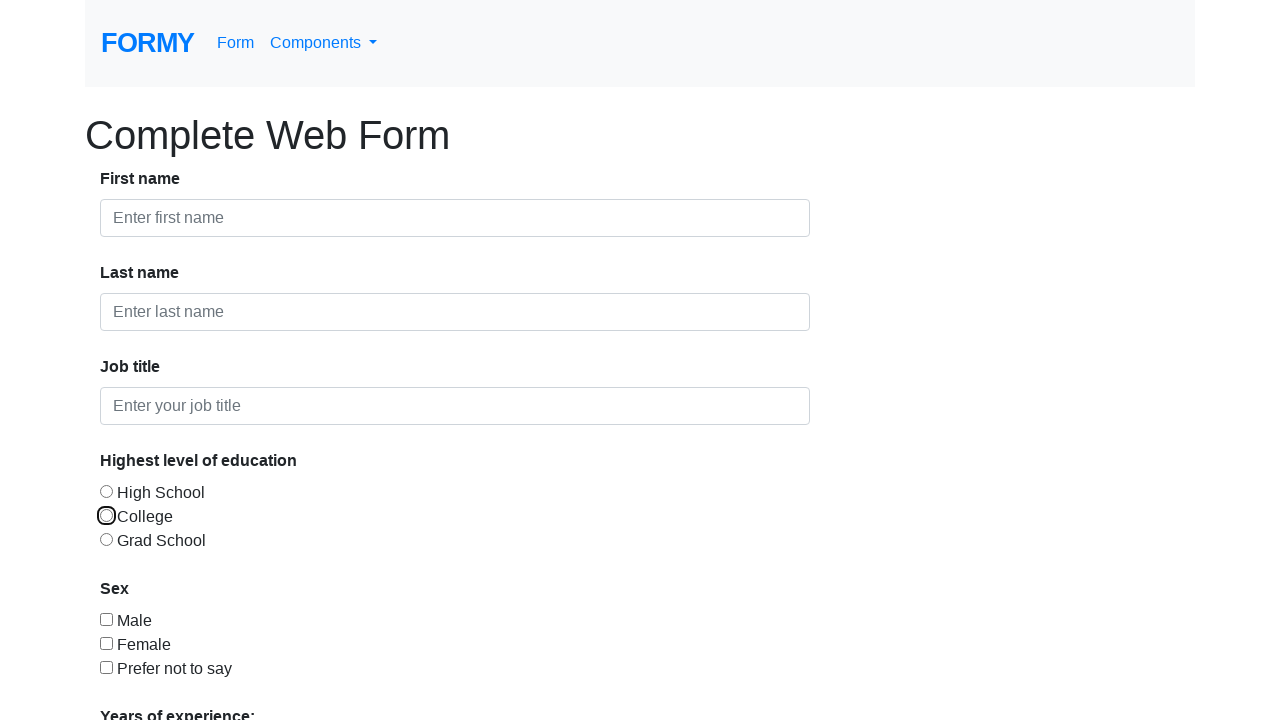

Retrieved outer HTML of focused element: <input type="radio" id="radio-button-2" aria-label="Radio button" value="radio-button-2" style="">
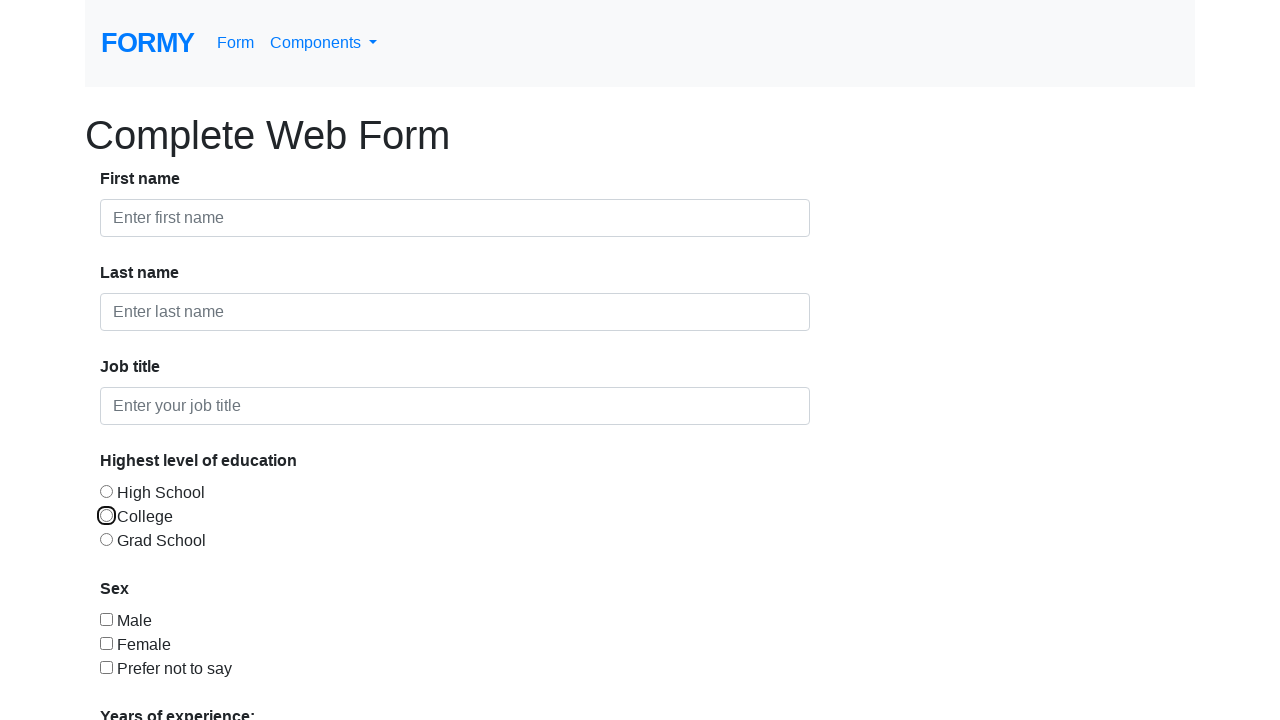

Waited 500ms to visually observe focus change
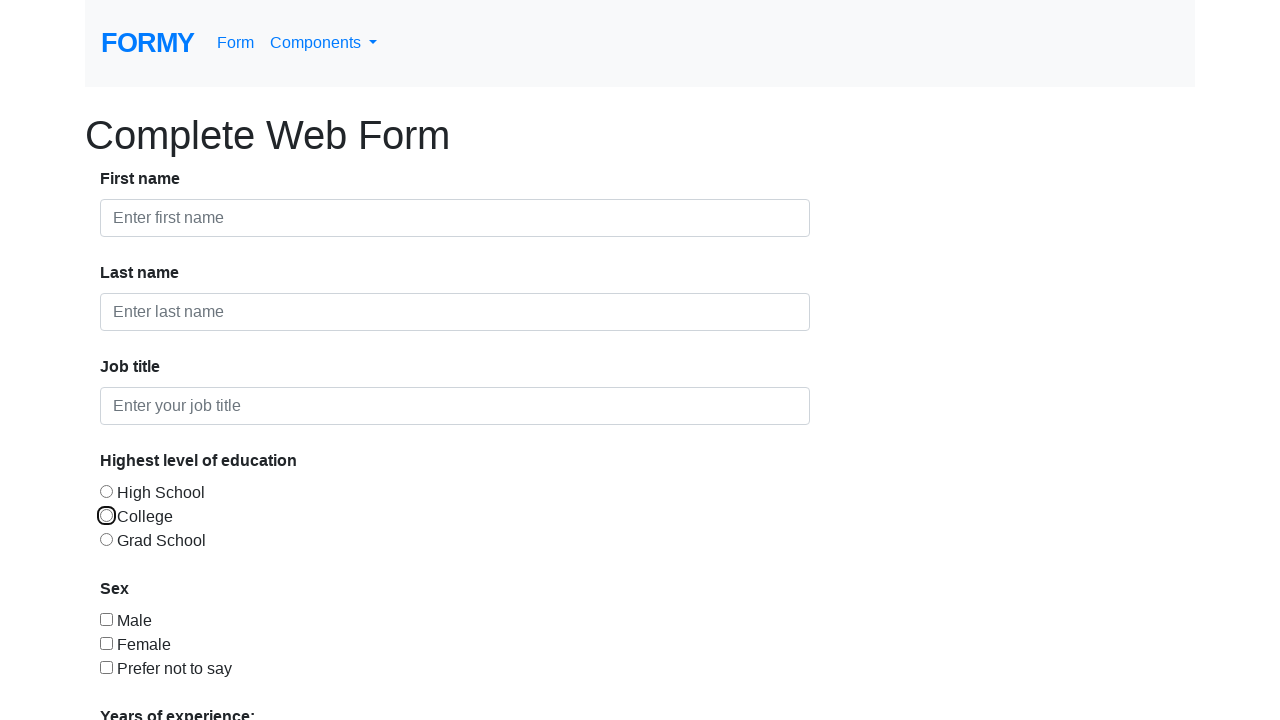

Focused an input element using programmatic focus
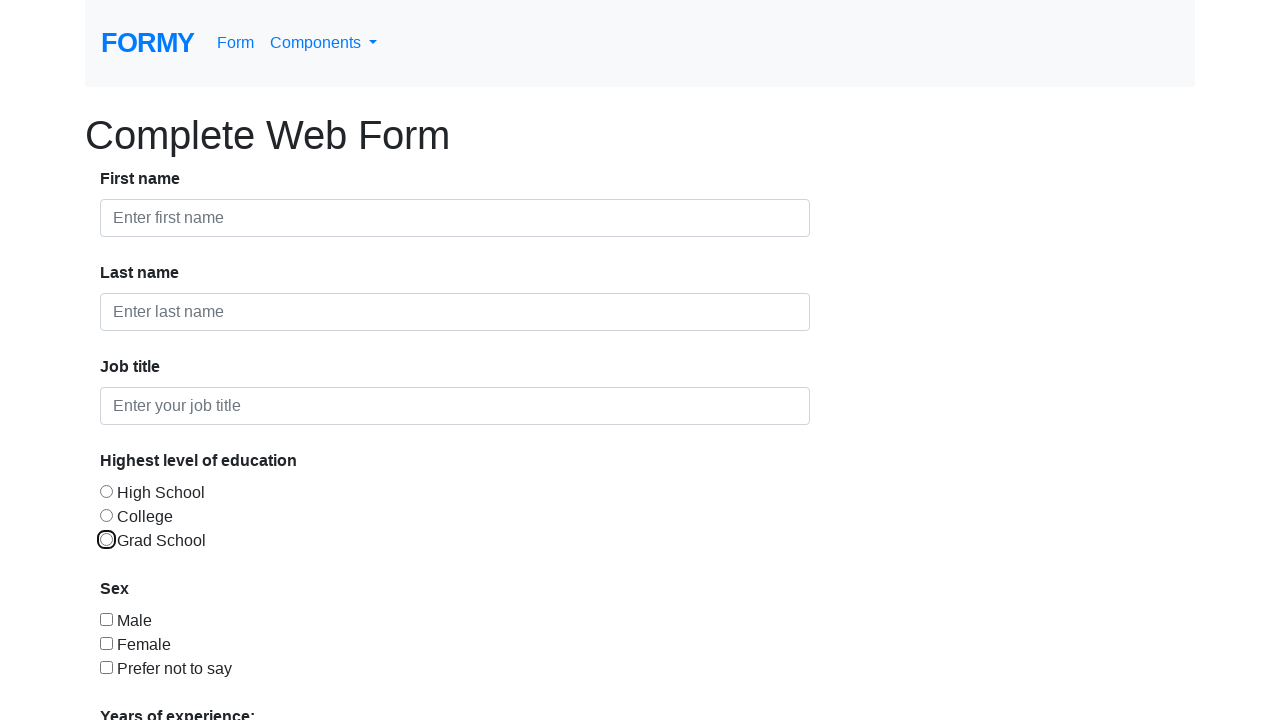

Retrieved outer HTML of focused element: <input type="radio" id="radio-button-3" aria-label="Radio button" value="radio-button-3" style="">
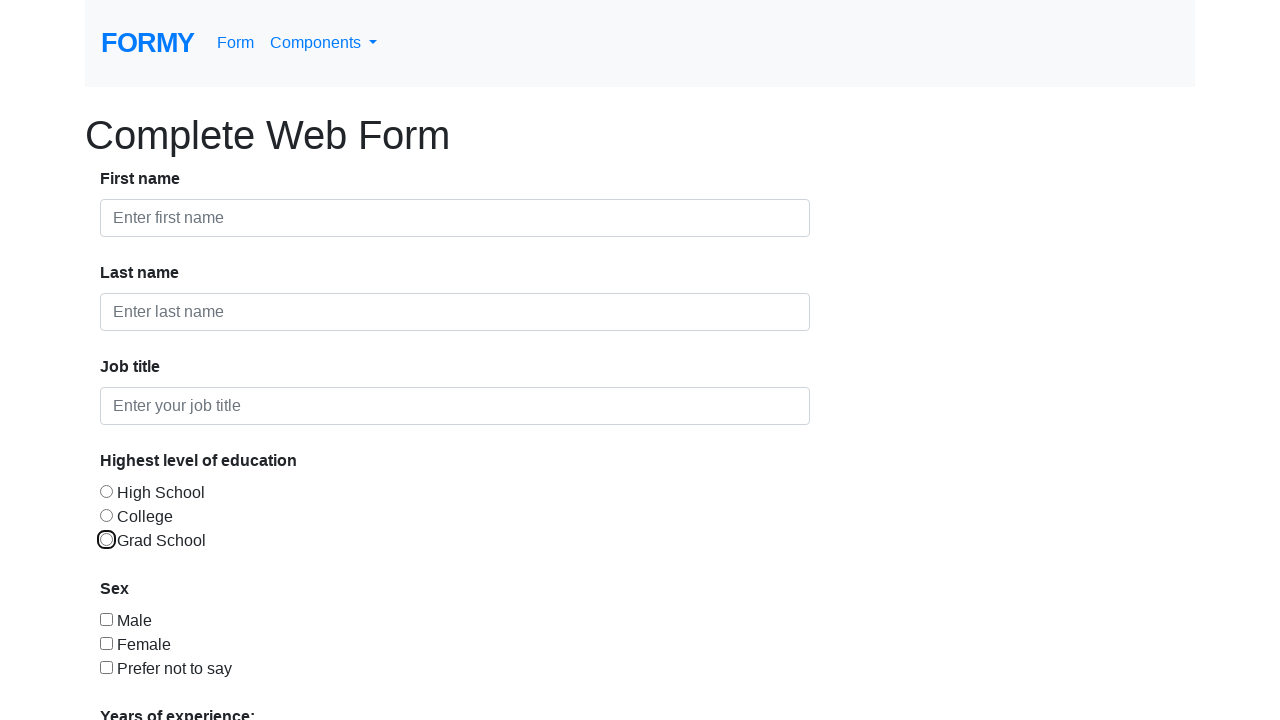

Waited 500ms to visually observe focus change
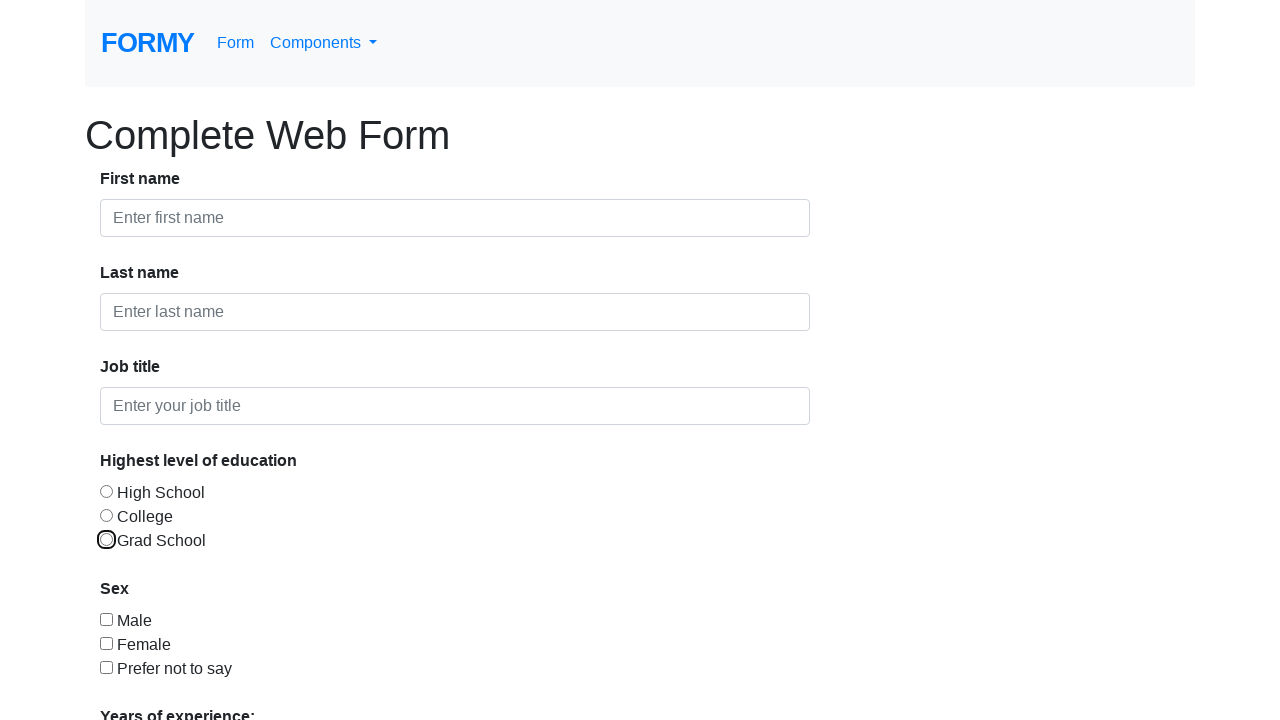

Focused an input element using programmatic focus
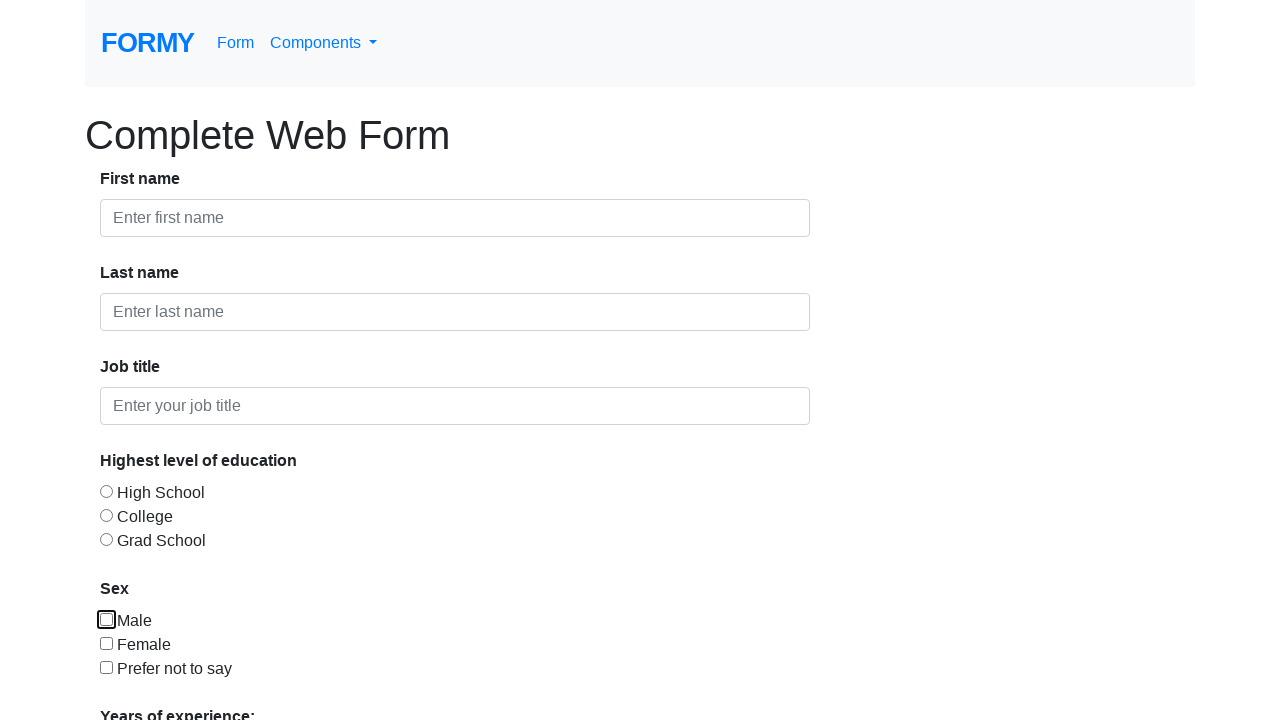

Retrieved outer HTML of focused element: <input type="checkbox" id="checkbox-1" aria-label="checkbox" value="checkbox-1" style="">
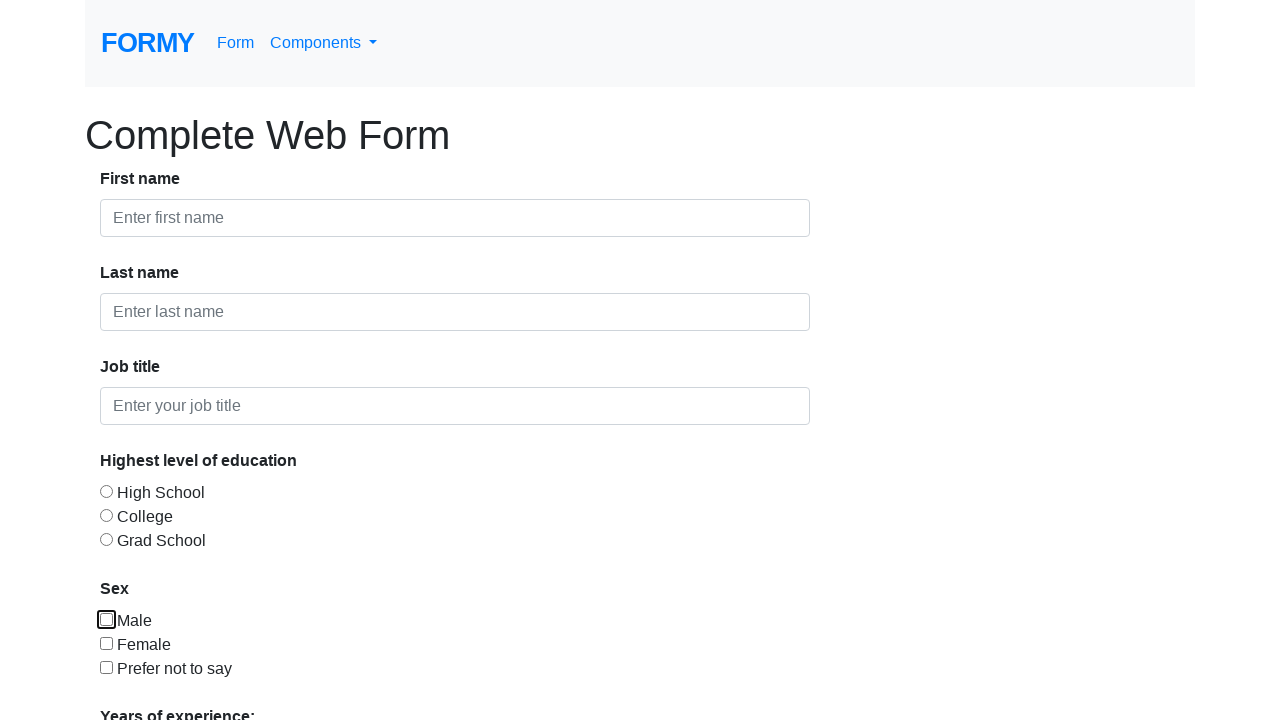

Waited 500ms to visually observe focus change
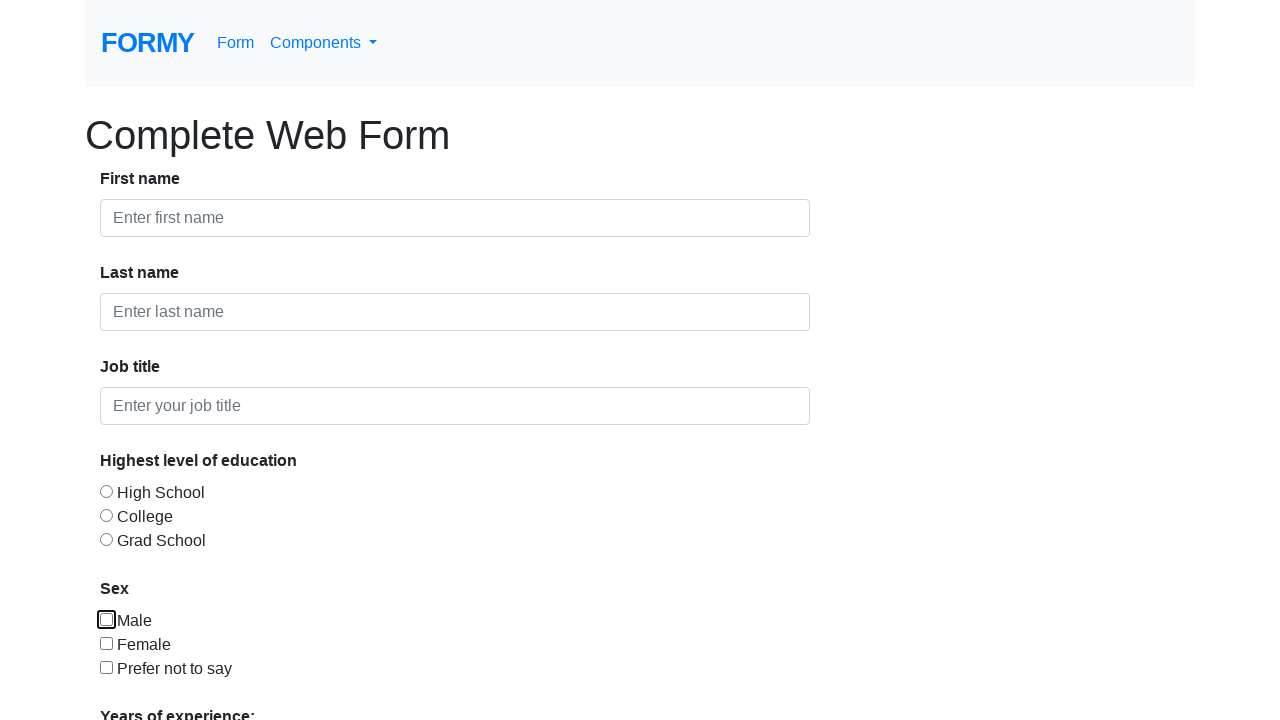

Focused an input element using programmatic focus
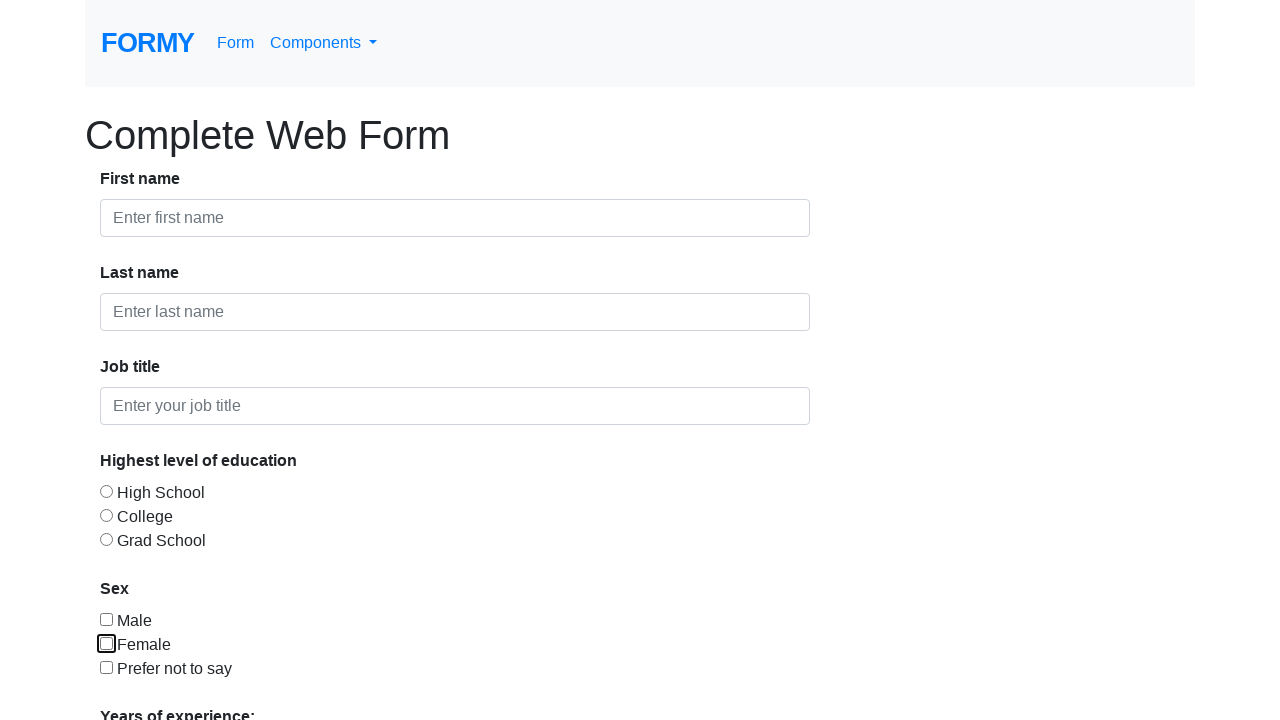

Retrieved outer HTML of focused element: <input type="checkbox" id="checkbox-2" aria-label="checkbox" value="checkbox-2" style="">
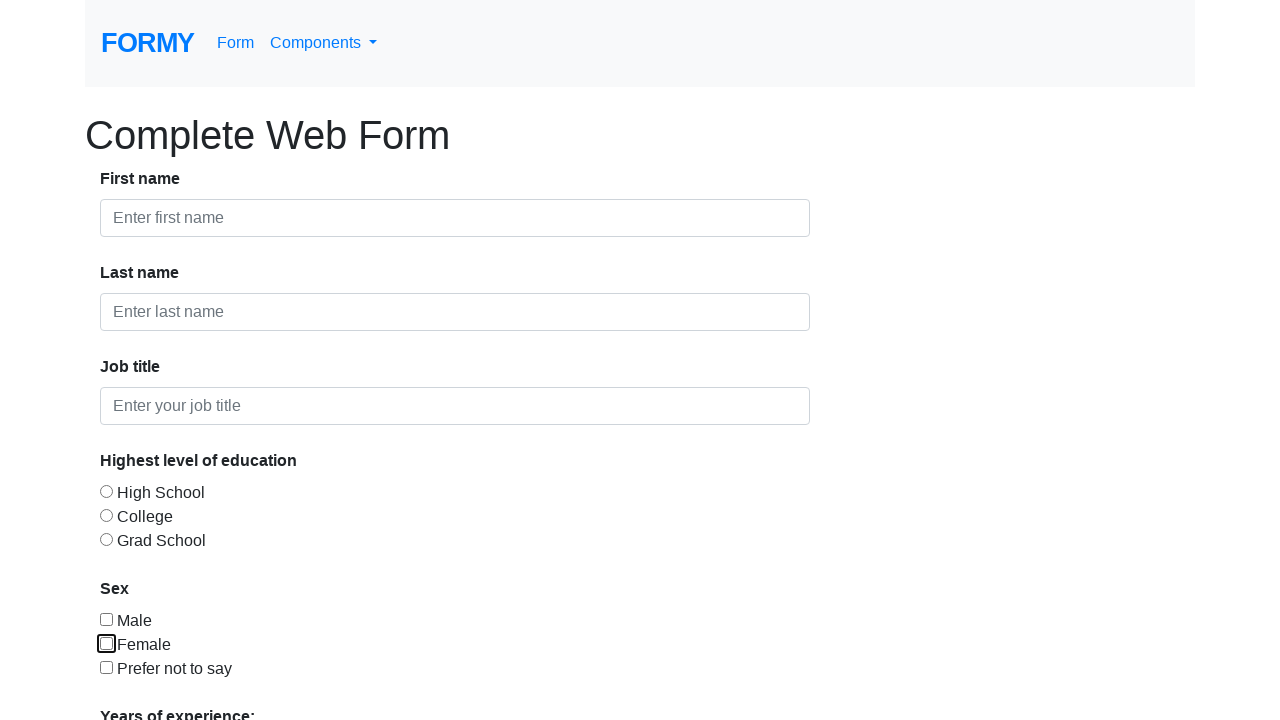

Waited 500ms to visually observe focus change
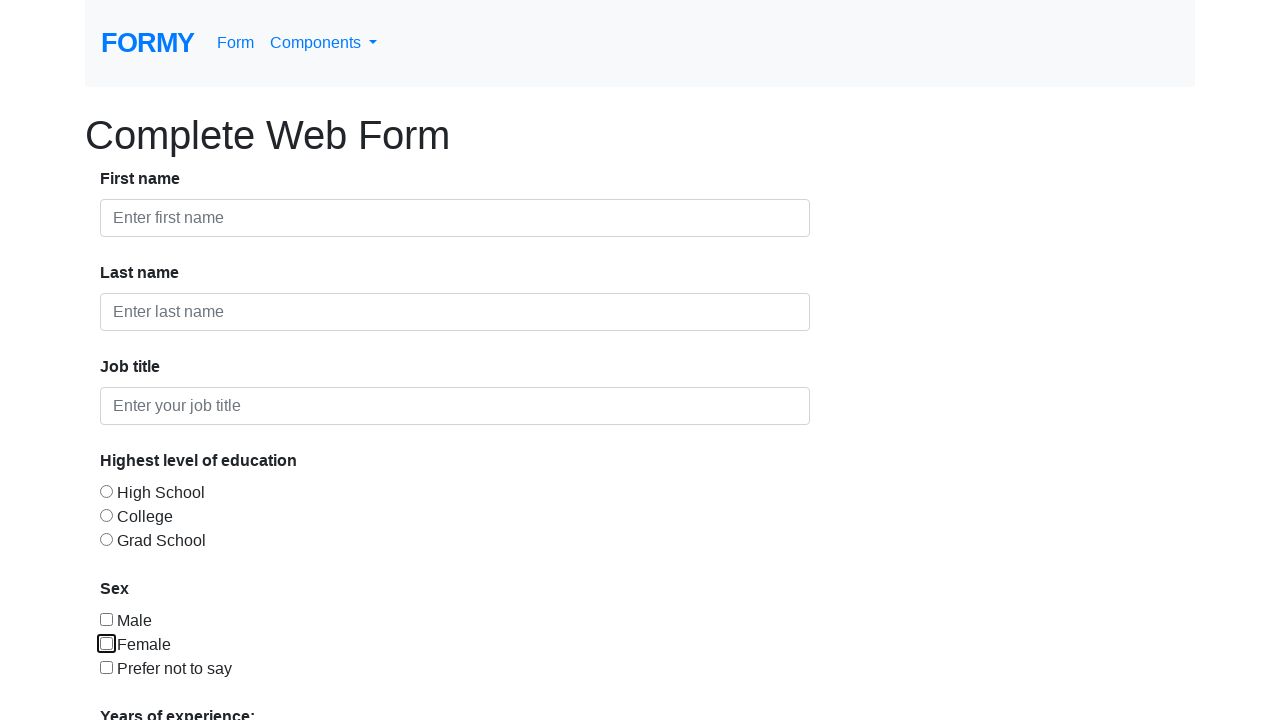

Focused an input element using programmatic focus
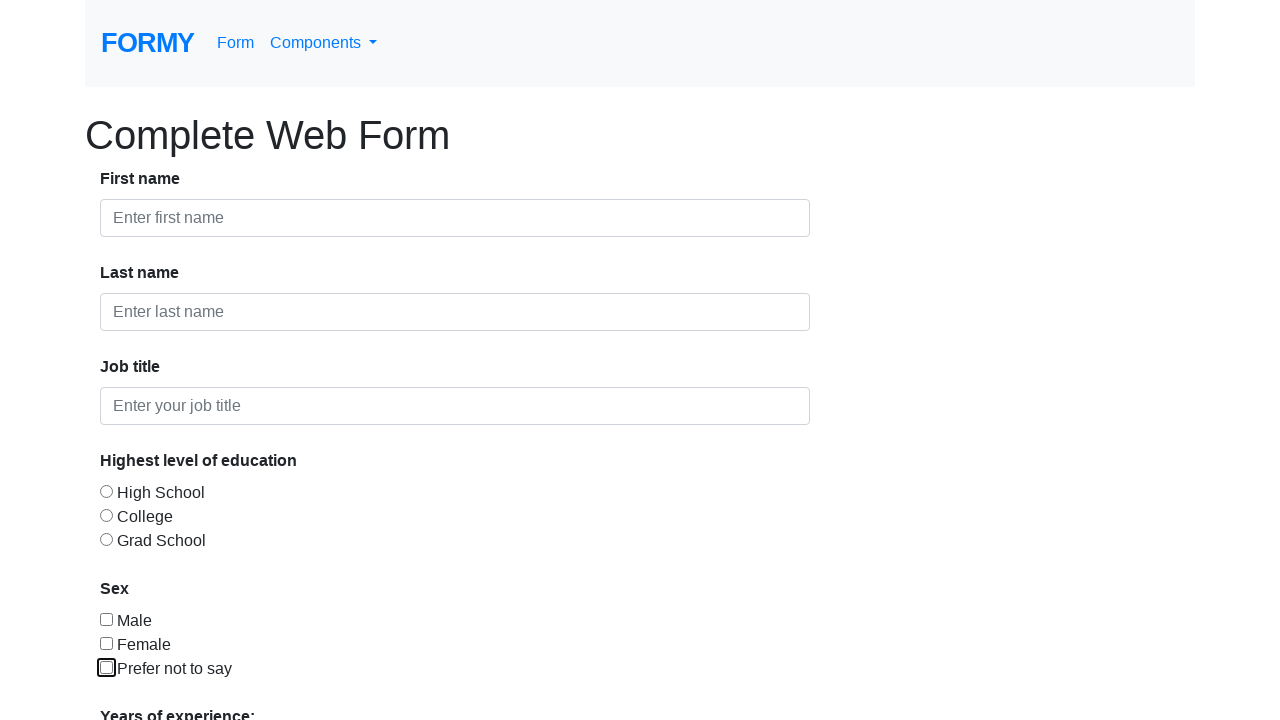

Retrieved outer HTML of focused element: <input type="checkbox" id="checkbox-3" aria-label="checkbox" value="checkbox-3" style="">
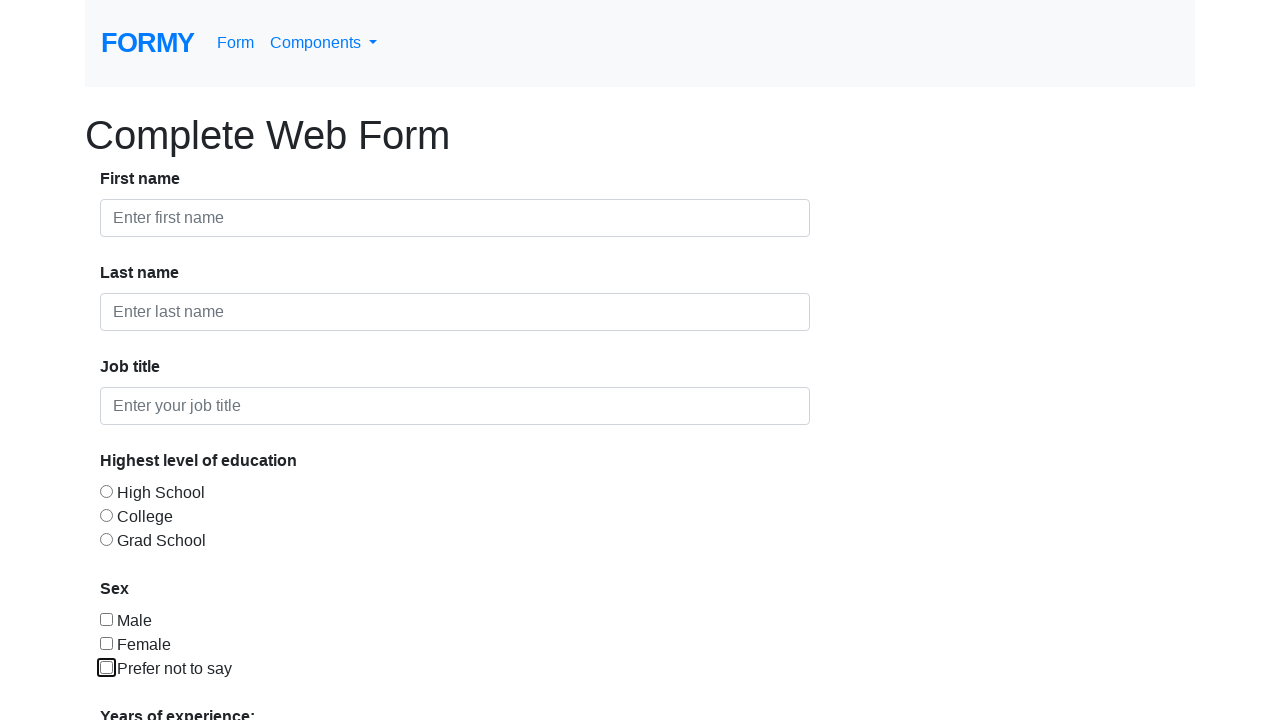

Waited 500ms to visually observe focus change
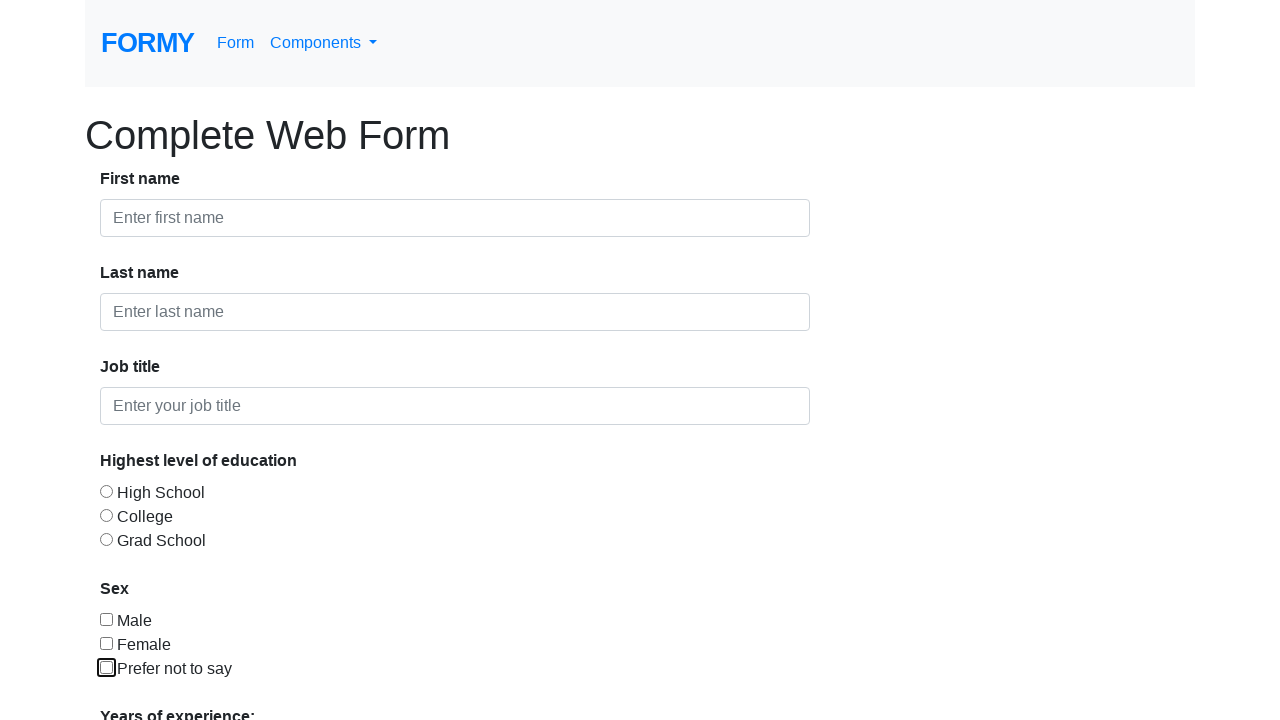

Focused an input element using programmatic focus
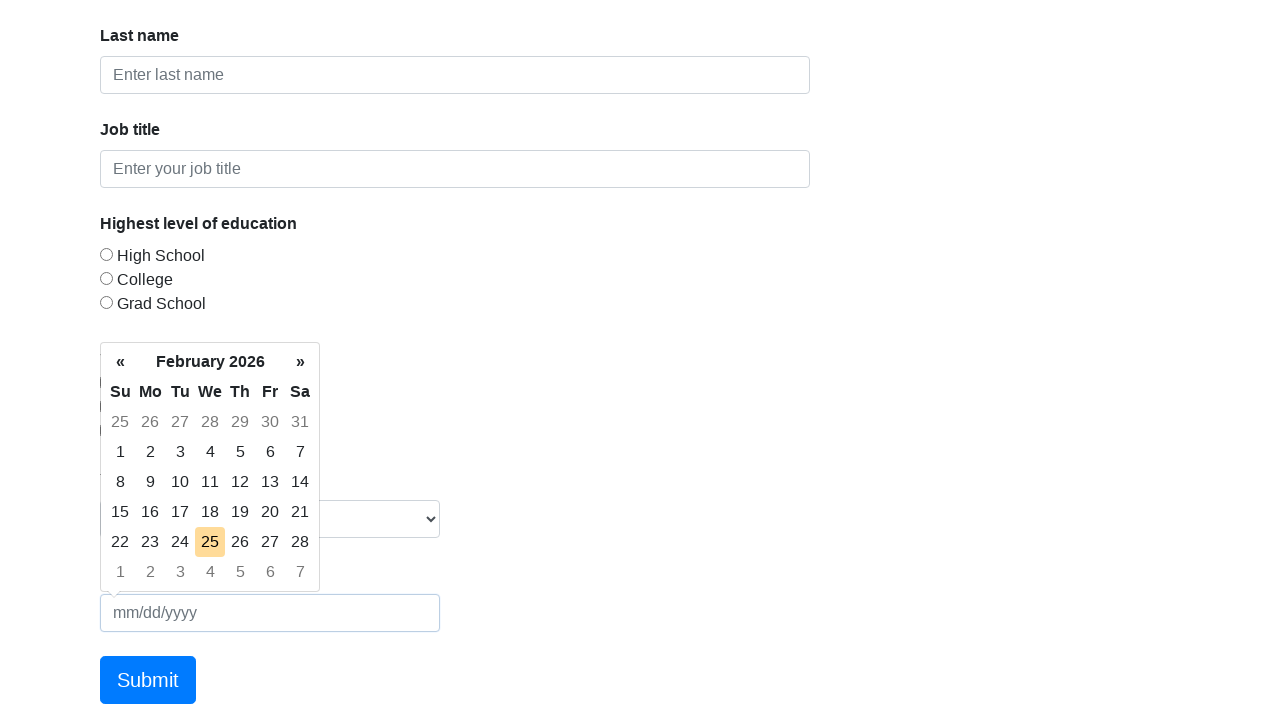

Retrieved outer HTML of focused element: <input type="text" class="form-control" id="datepicker" data-provide="datepicker" placeholder="mm/dd/yyyy" data-date-autoclose="true" data-date-today-highlight="true" style="">
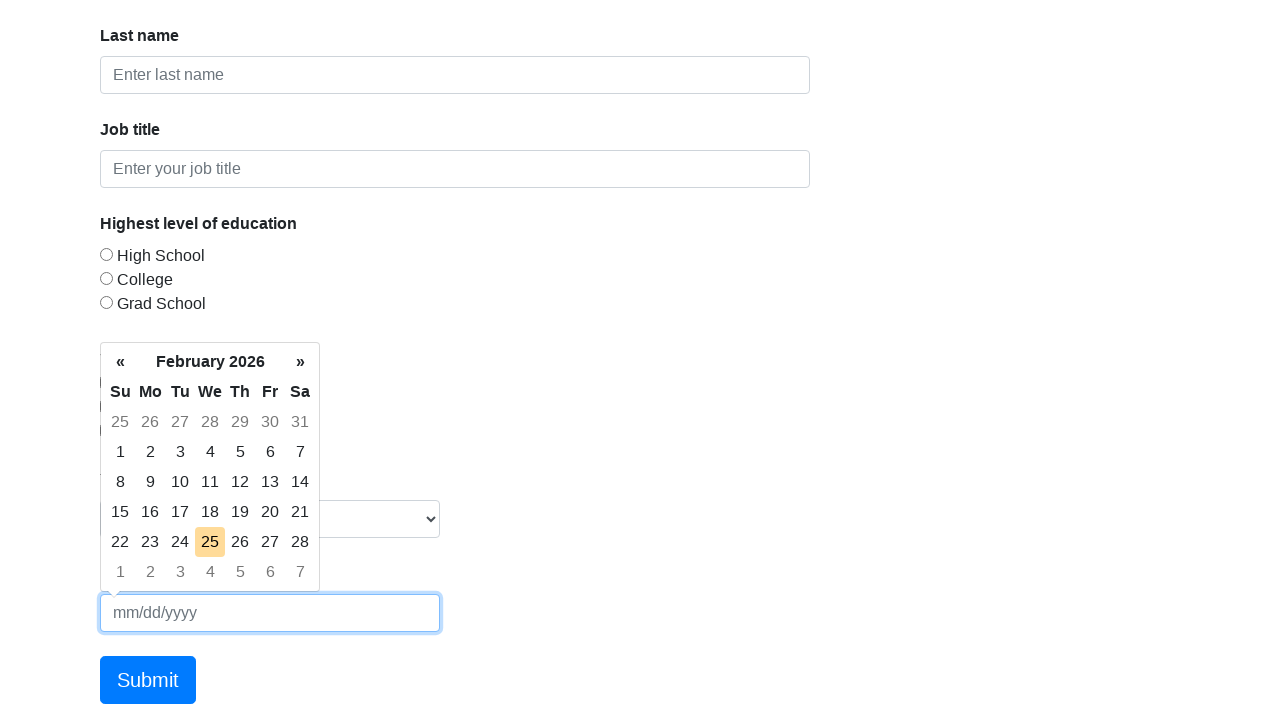

Waited 500ms to visually observe focus change
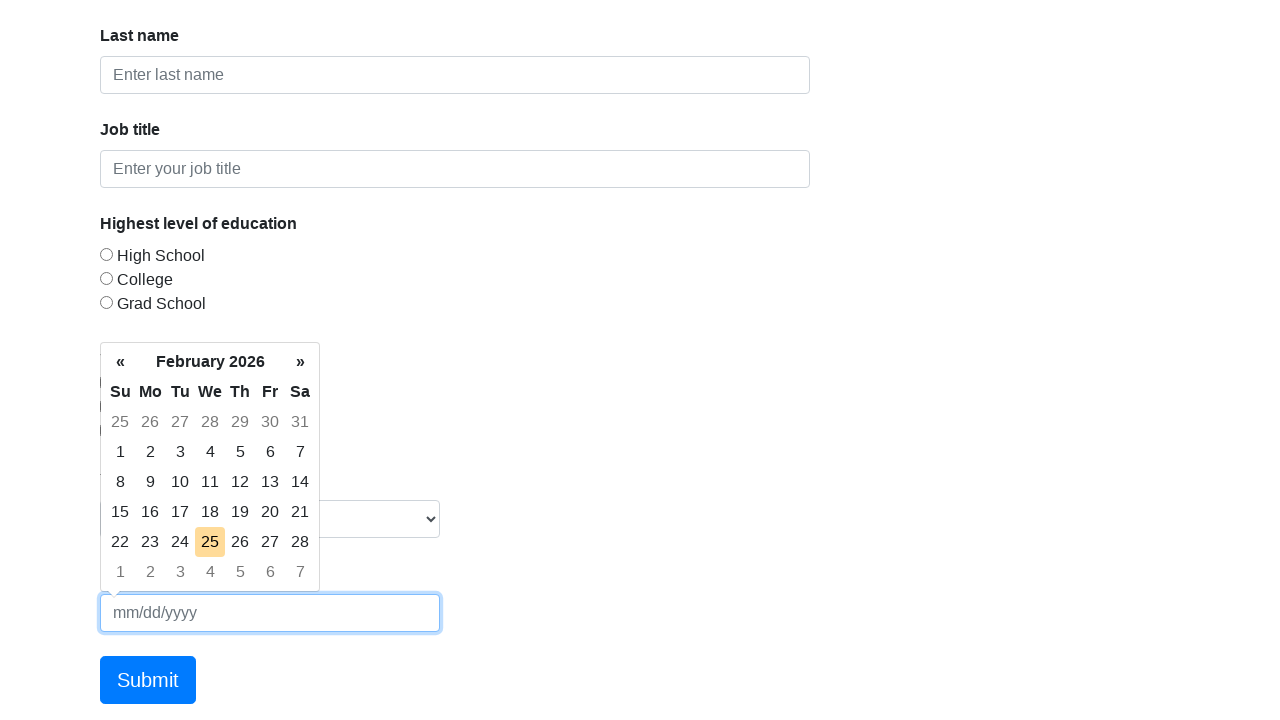

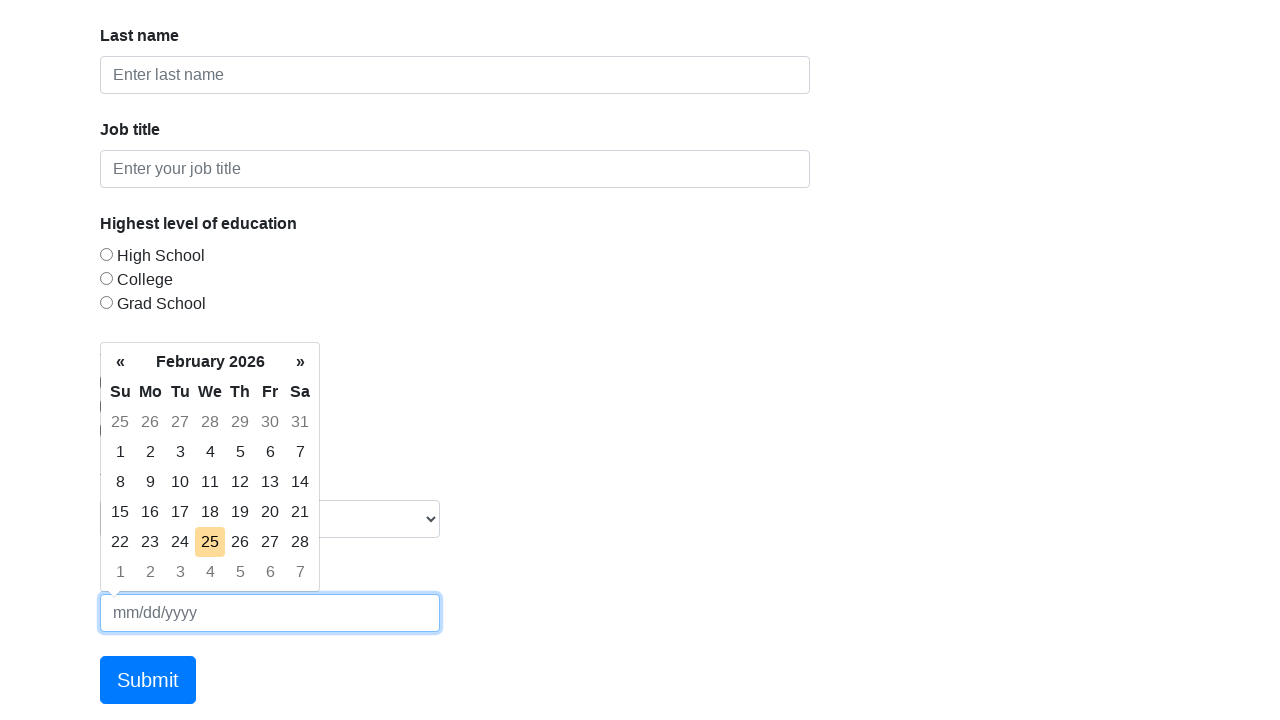